Tests JavaScript confirmation alert by dismissing it and verifying the cancellation message

Starting URL: http://automationbykrishna.com/#

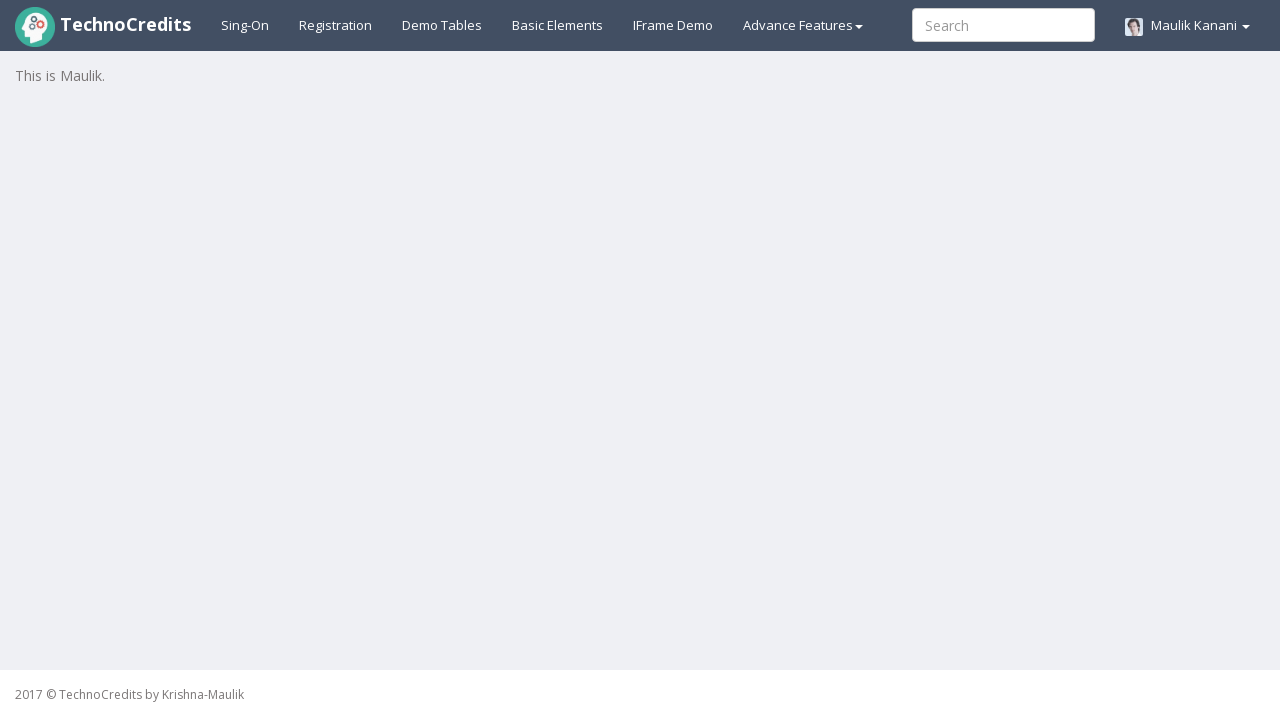

Clicked on Basic Elements tab at (558, 25) on text=Basic Elements
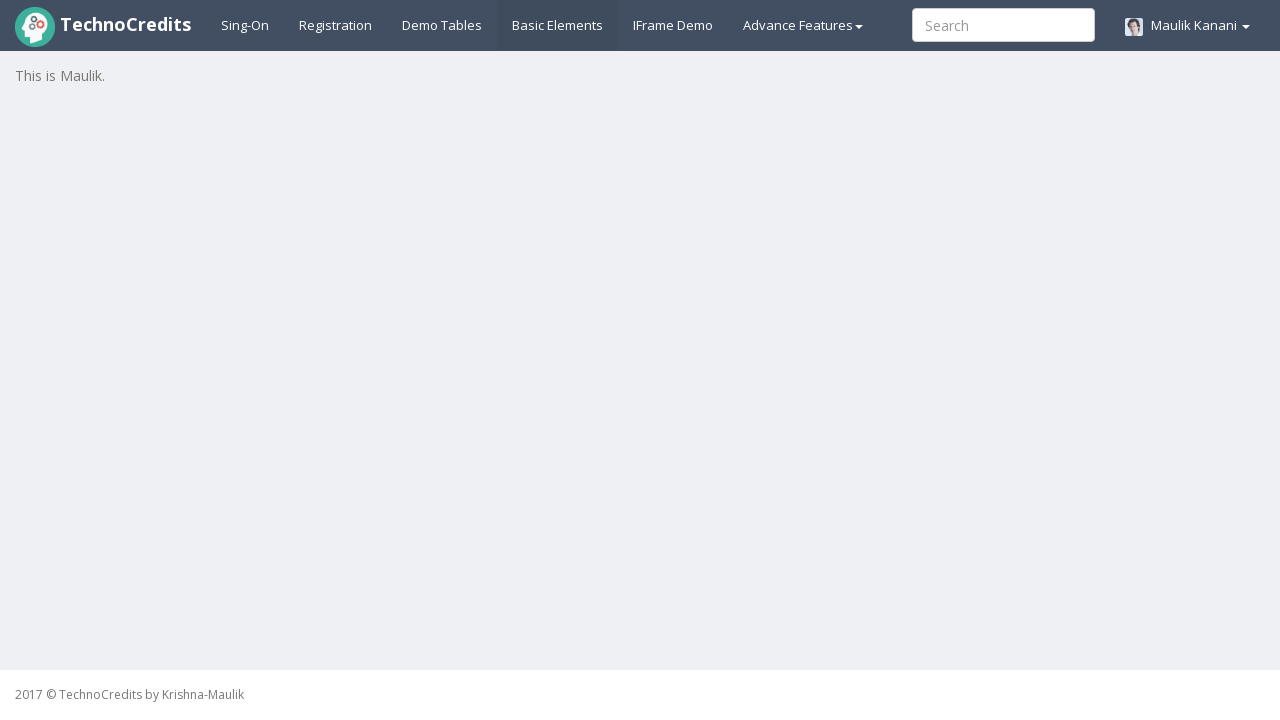

Waited 3 seconds for page to load
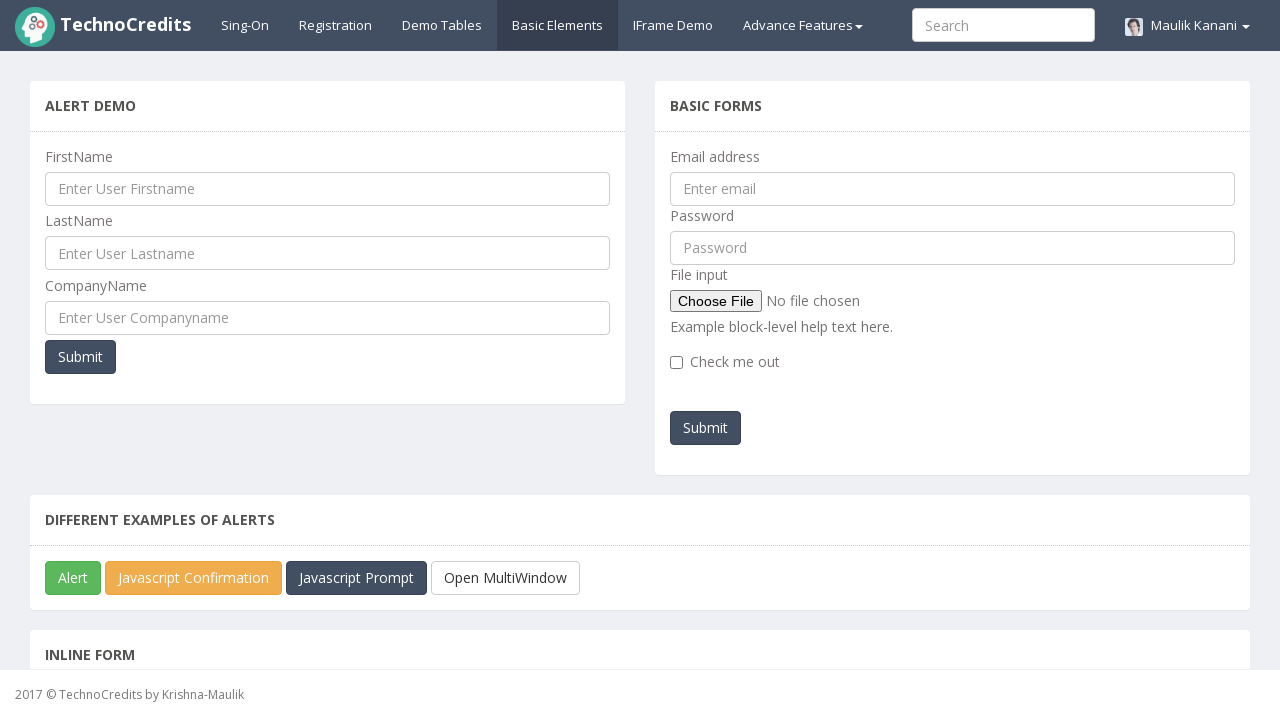

Scrolled down by 300 pixels
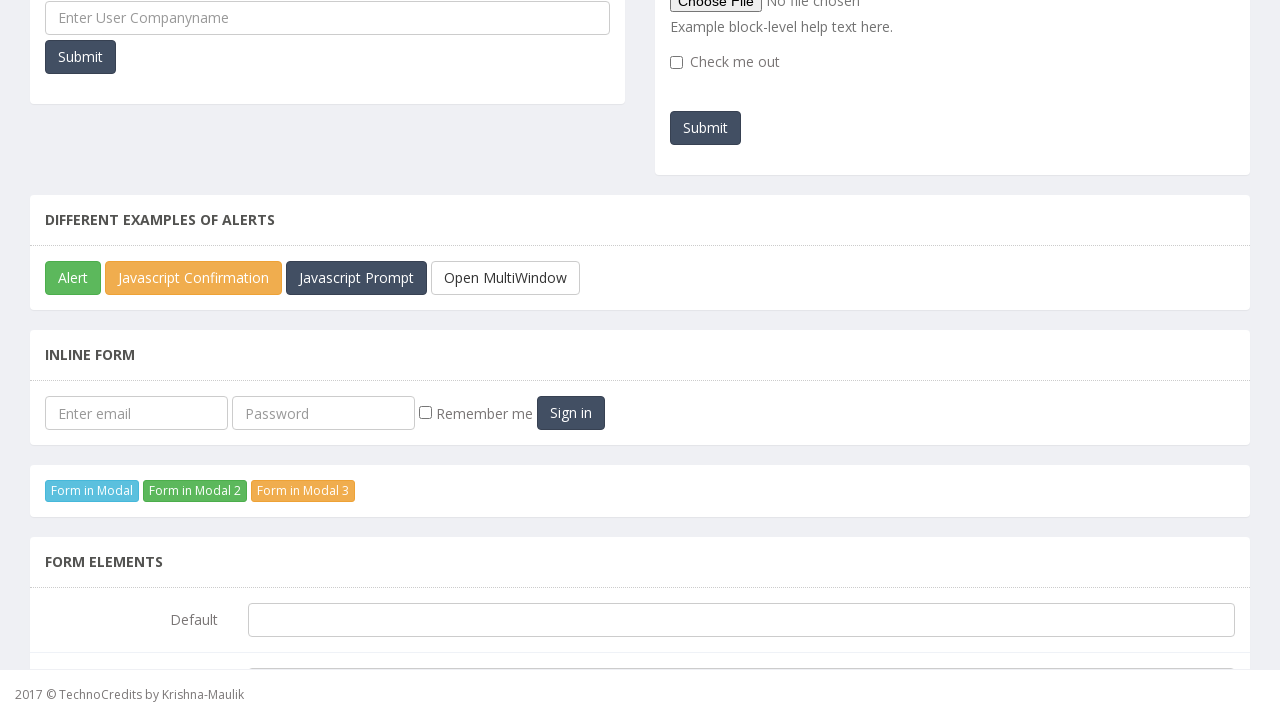

Clicked JavaScript Confirmation button at (194, 278) on button#javascriptConfirmBox
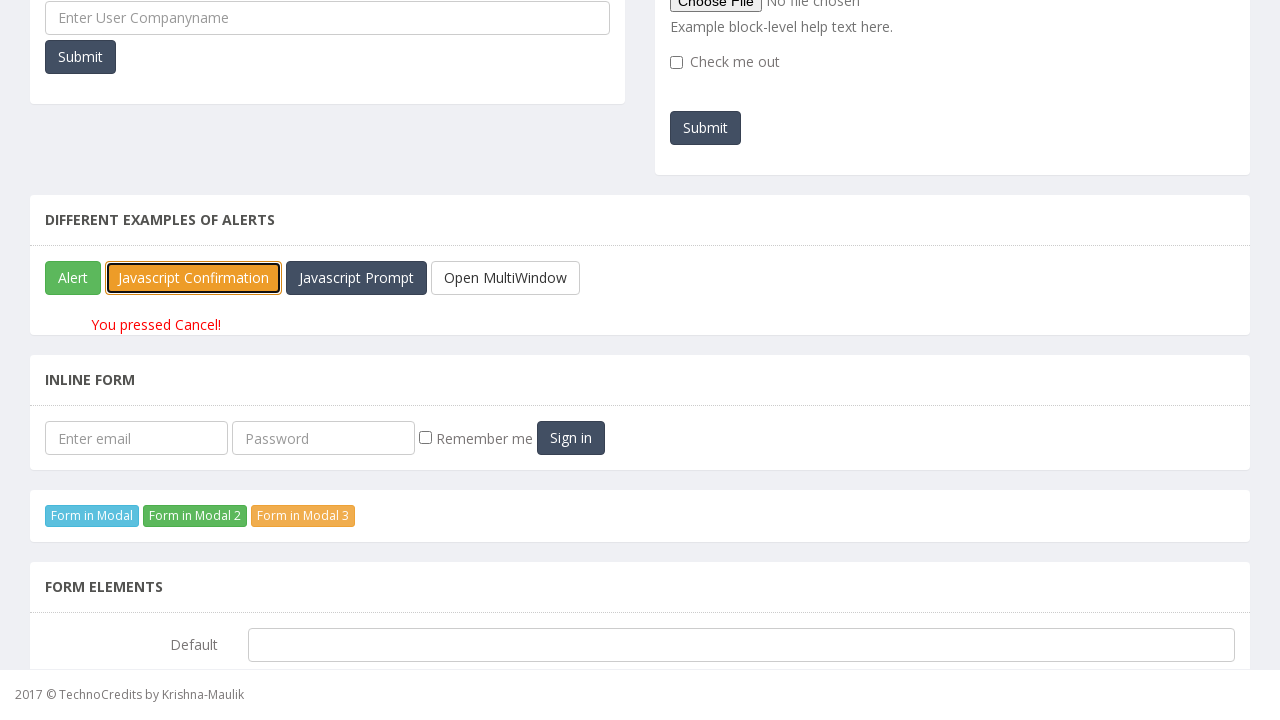

Registered dialog handler to dismiss confirmation alert
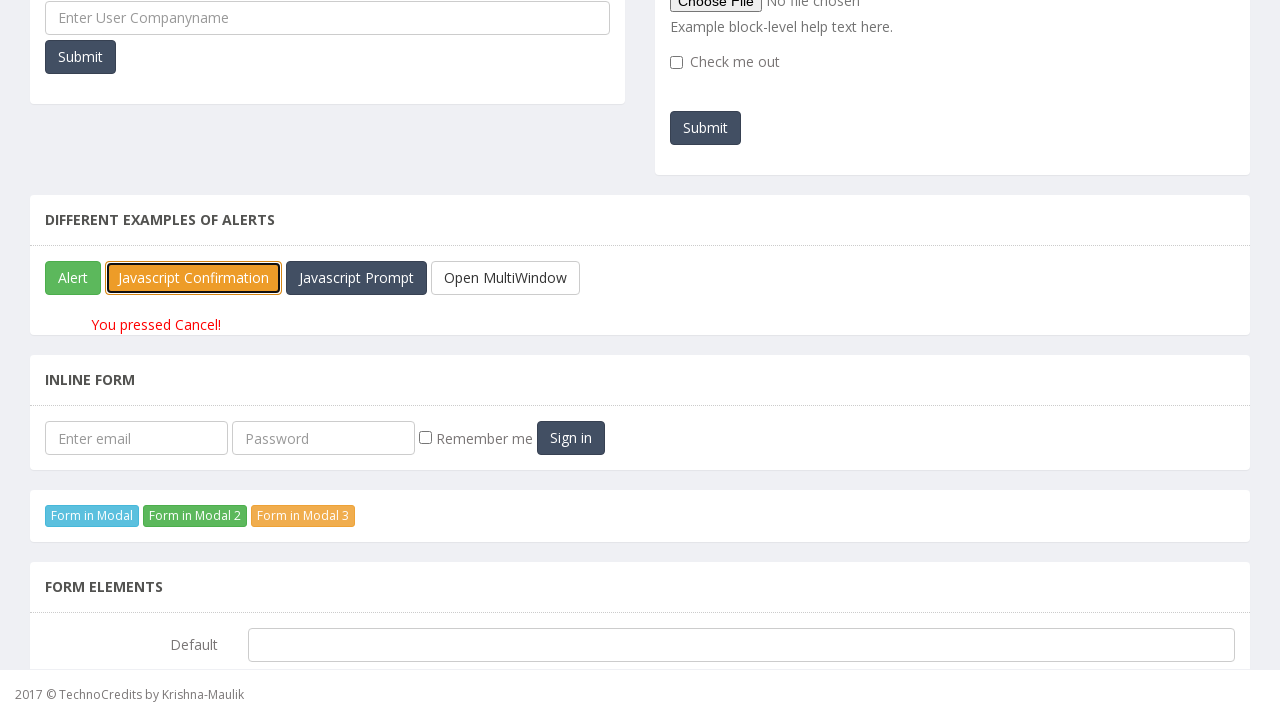

Verified cancellation message 'You pressed Cancel!' appeared
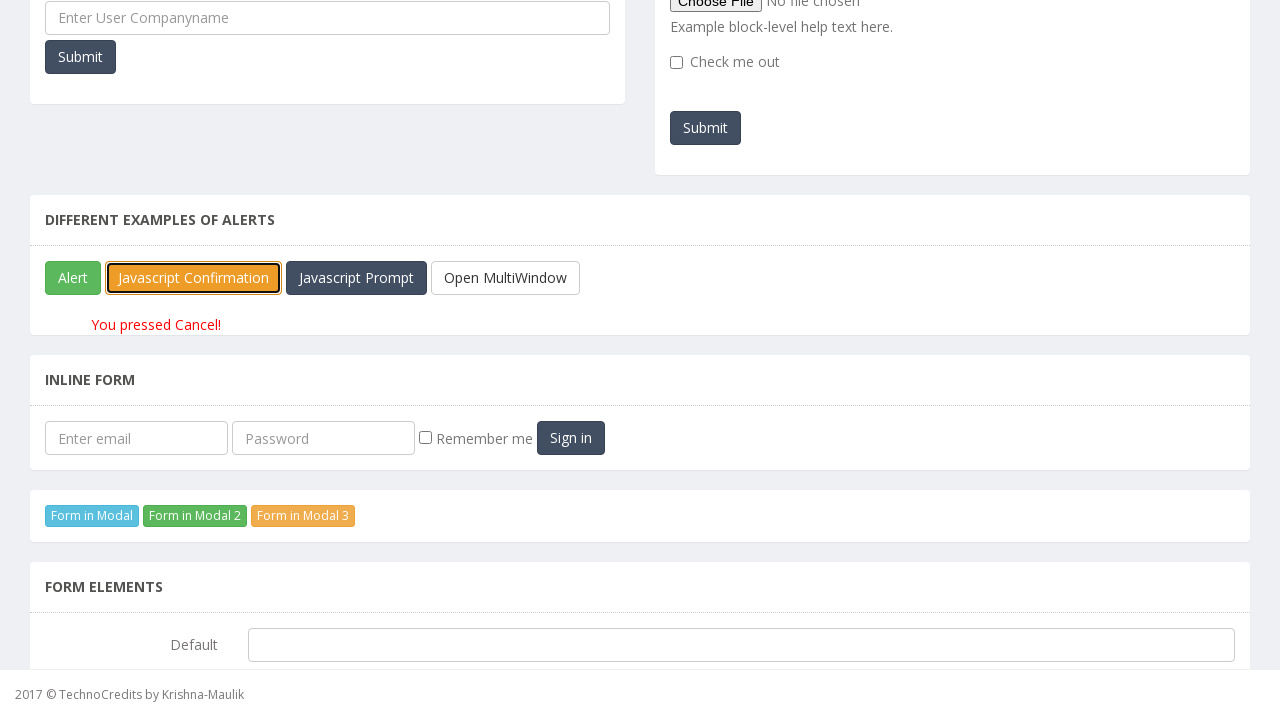

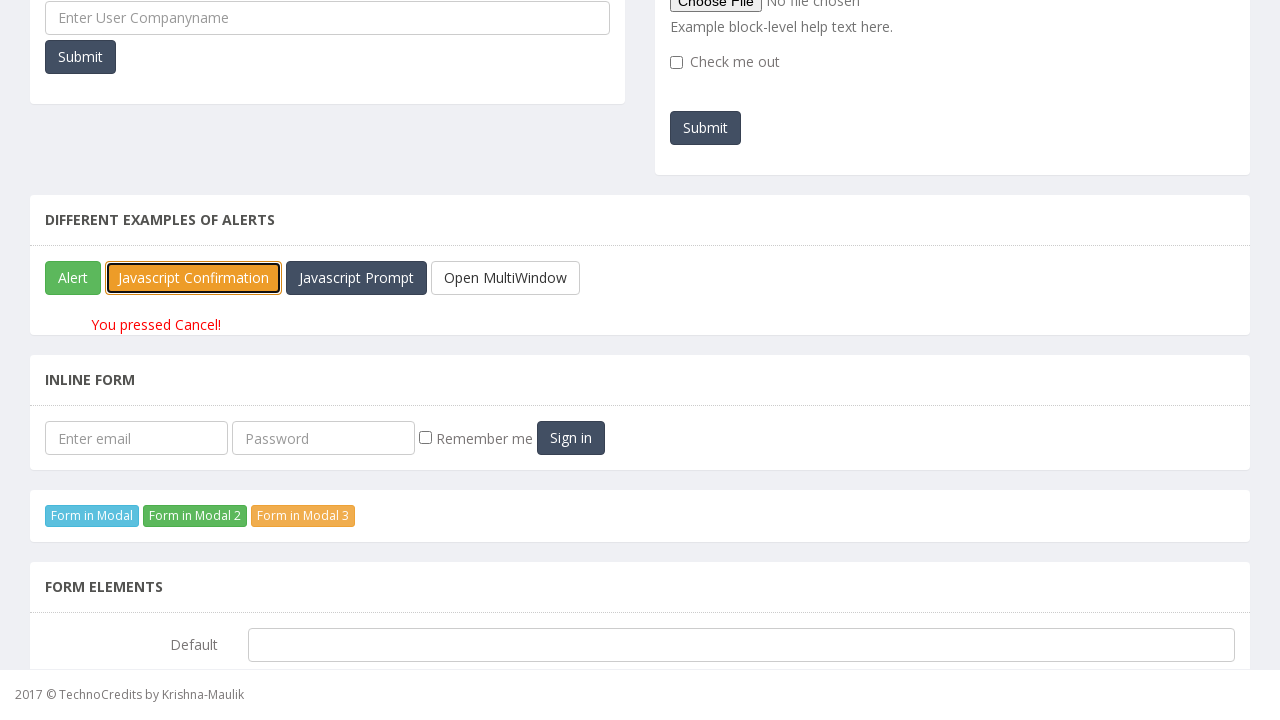